Tests AJAX dropdown functionality by selecting category and language options, then submitting the form and verifying the results

Starting URL: https://testpages.herokuapp.com/styled/basic-ajax-test.html

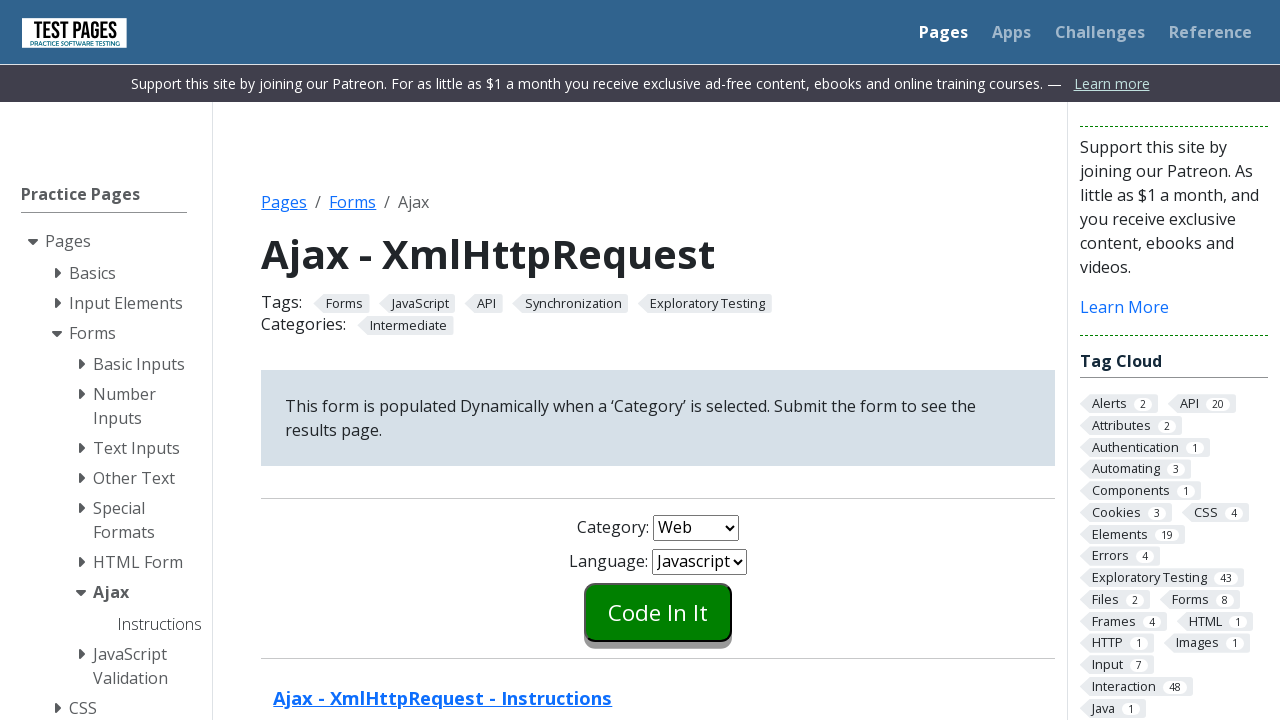

Selected category dropdown option at index 1 on select#combo1
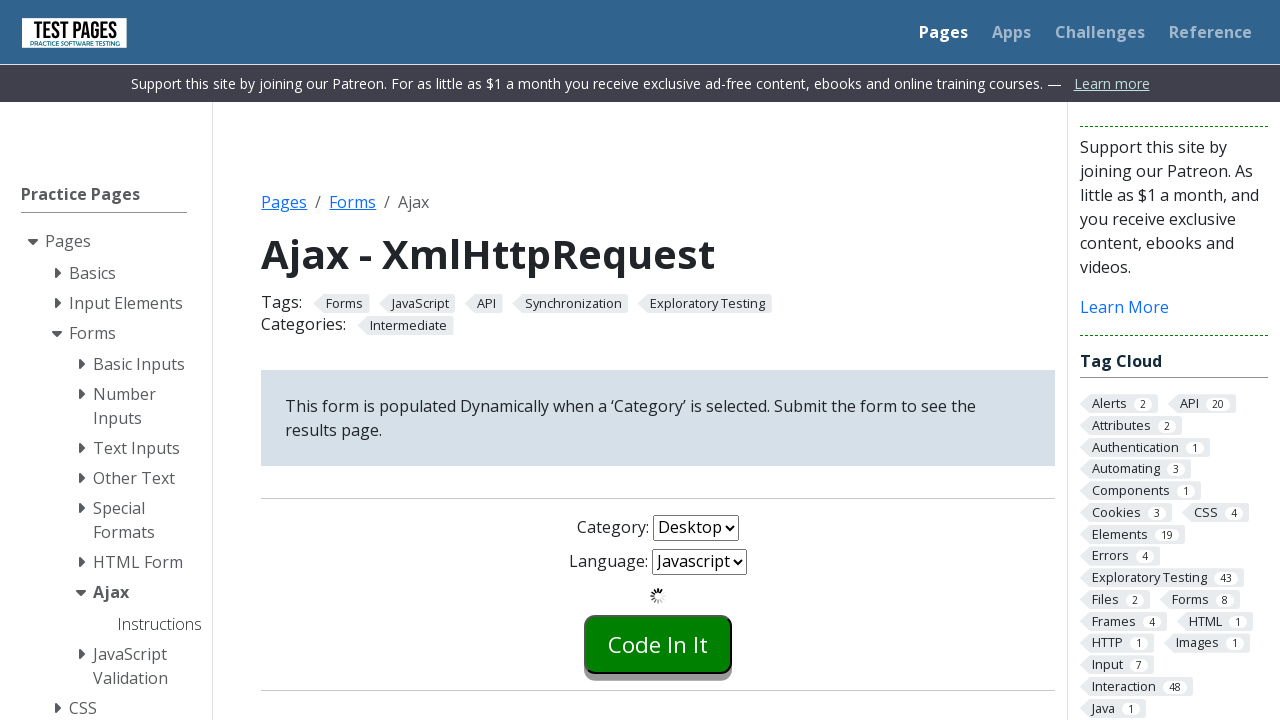

AJAX loading completed
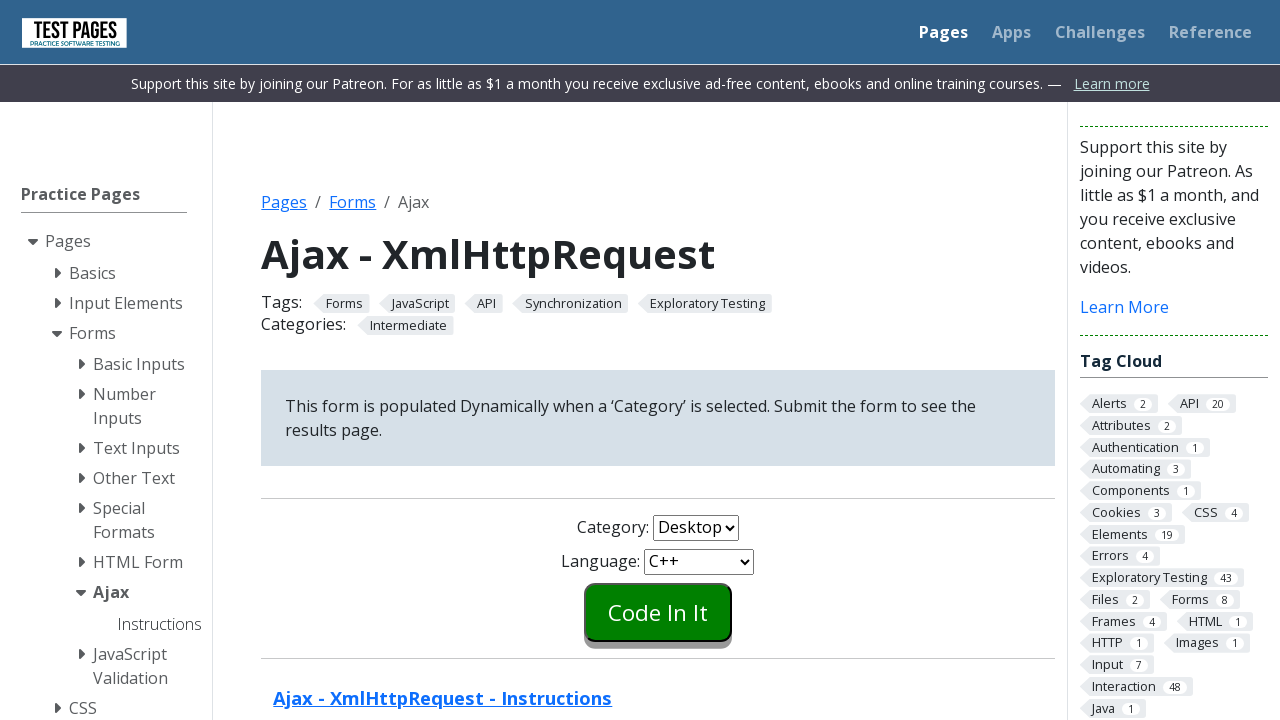

Selected language dropdown option at index 2 on select#combo2
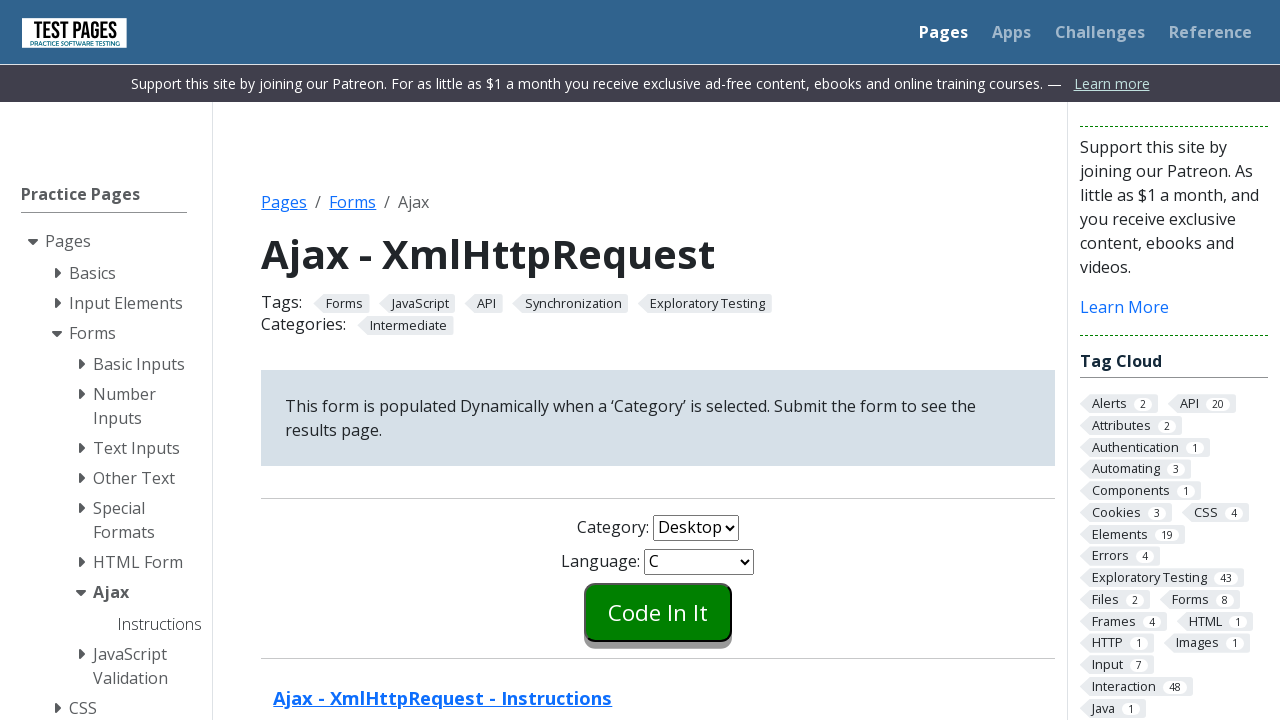

Clicked submit button to submit the form at (658, 612) on input[type='submit'][name='submitbutton']
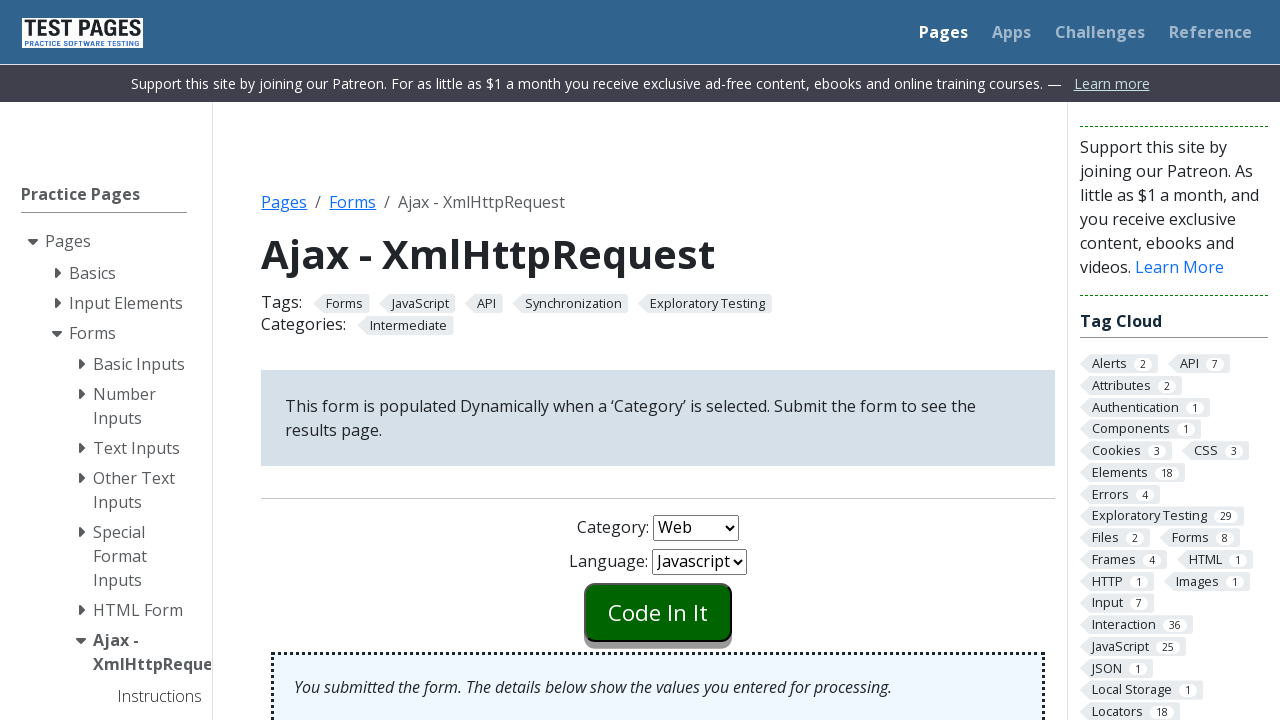

Results page loaded and results element is visible
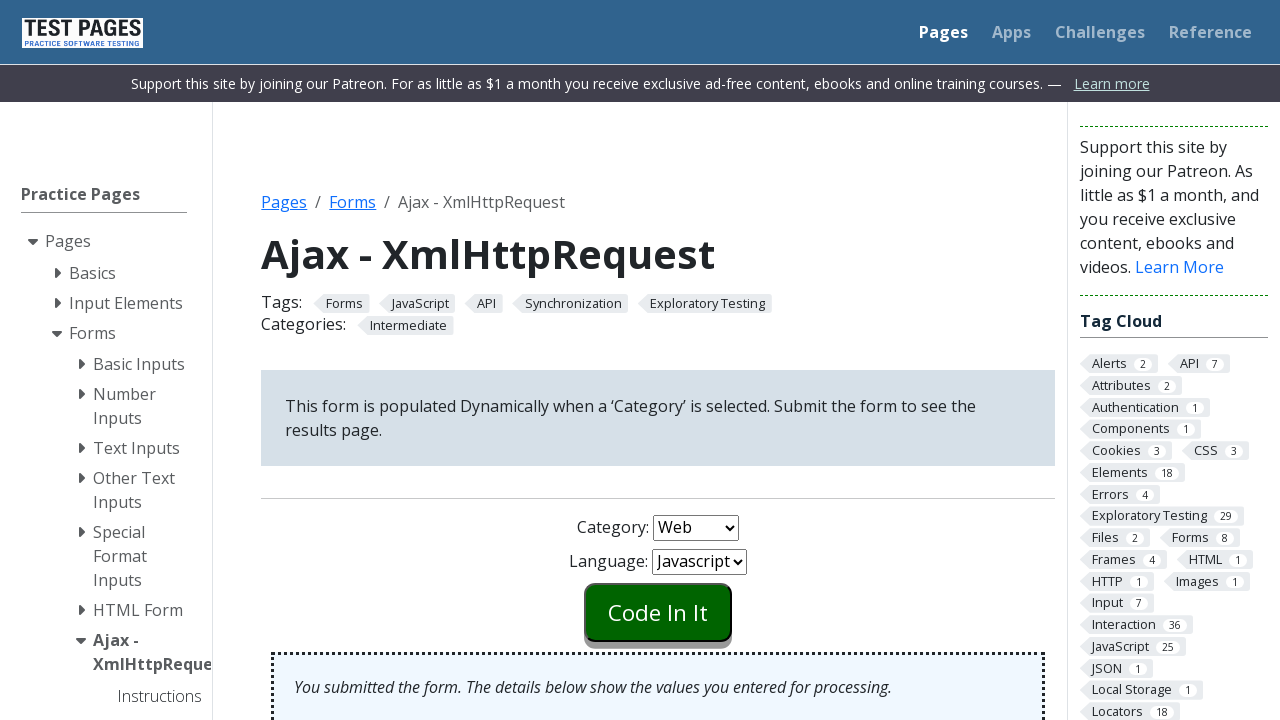

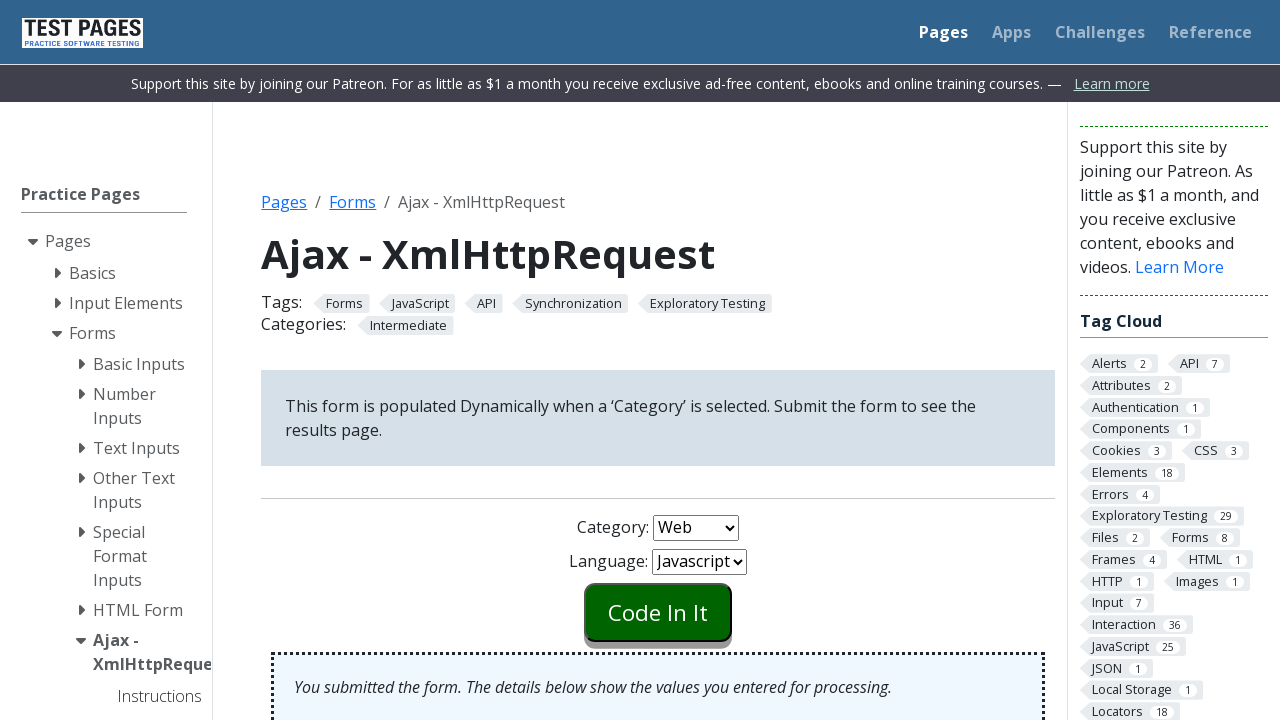